Navigates to mycontactform.com, maximizes window, refreshes the page twice, and clicks the Help link

Starting URL: http://www.mycontactform.com

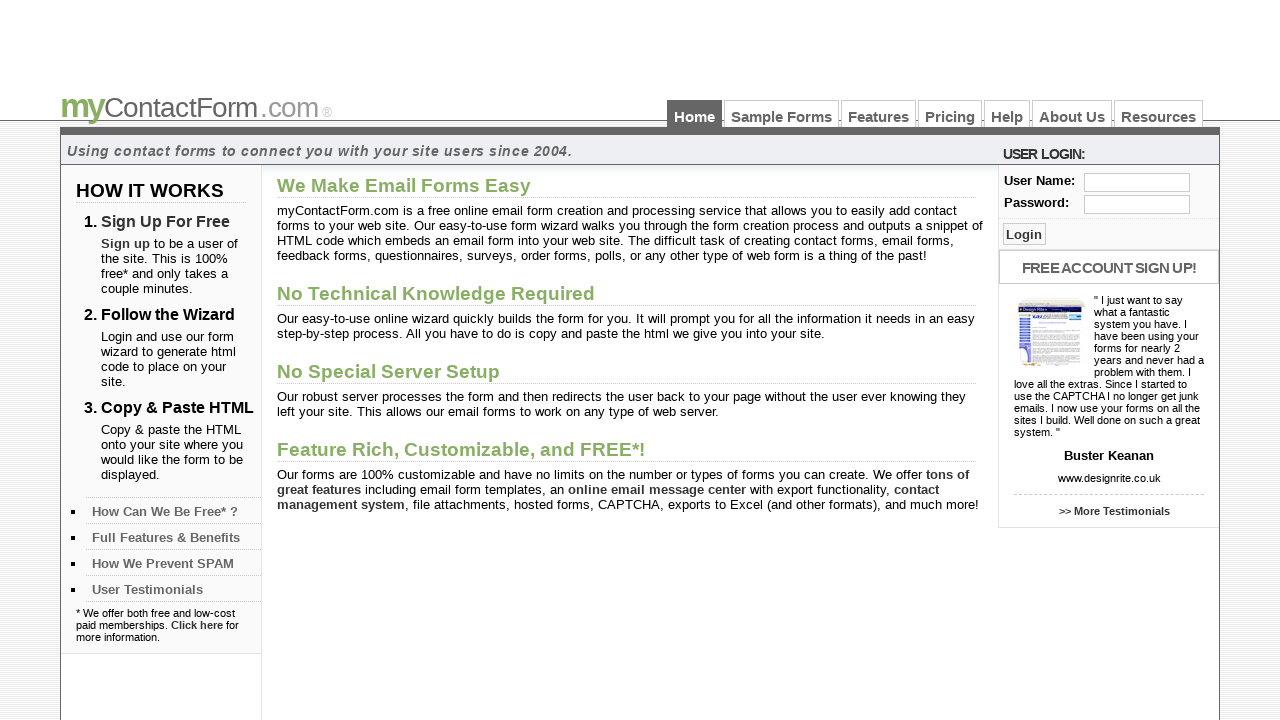

Navigated to mycontactform.com
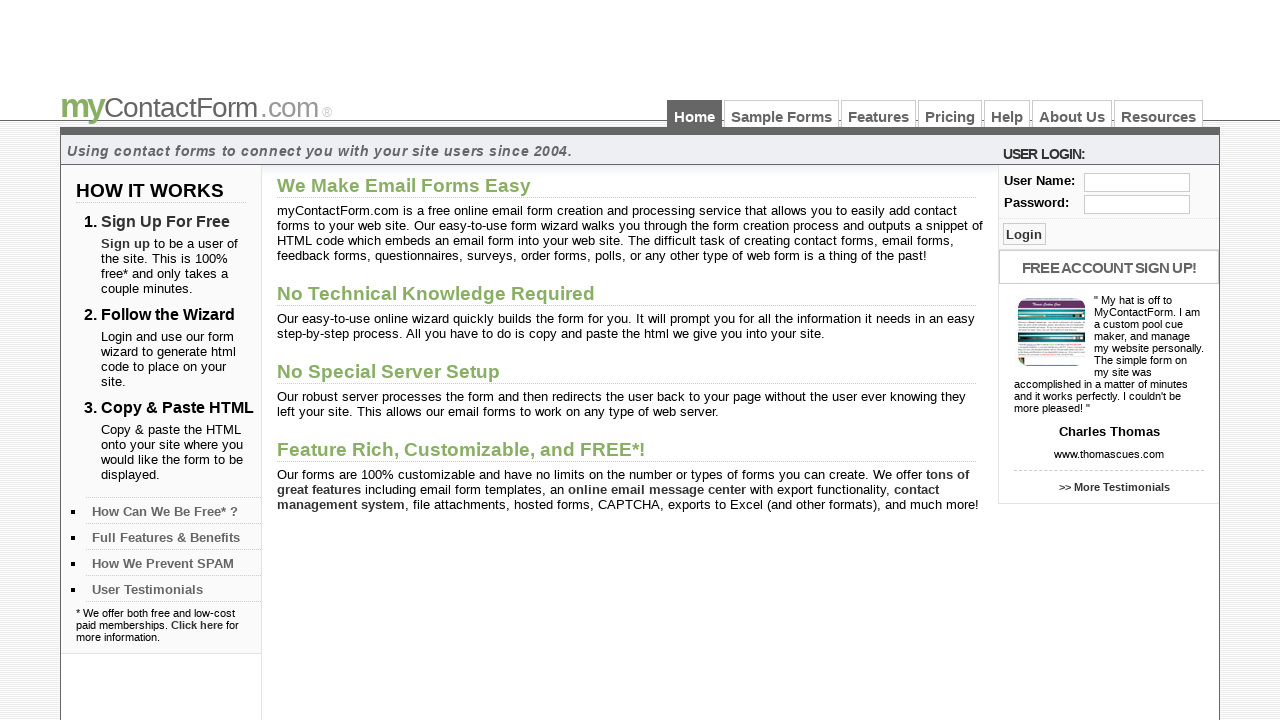

Maximized window to 1920x1080
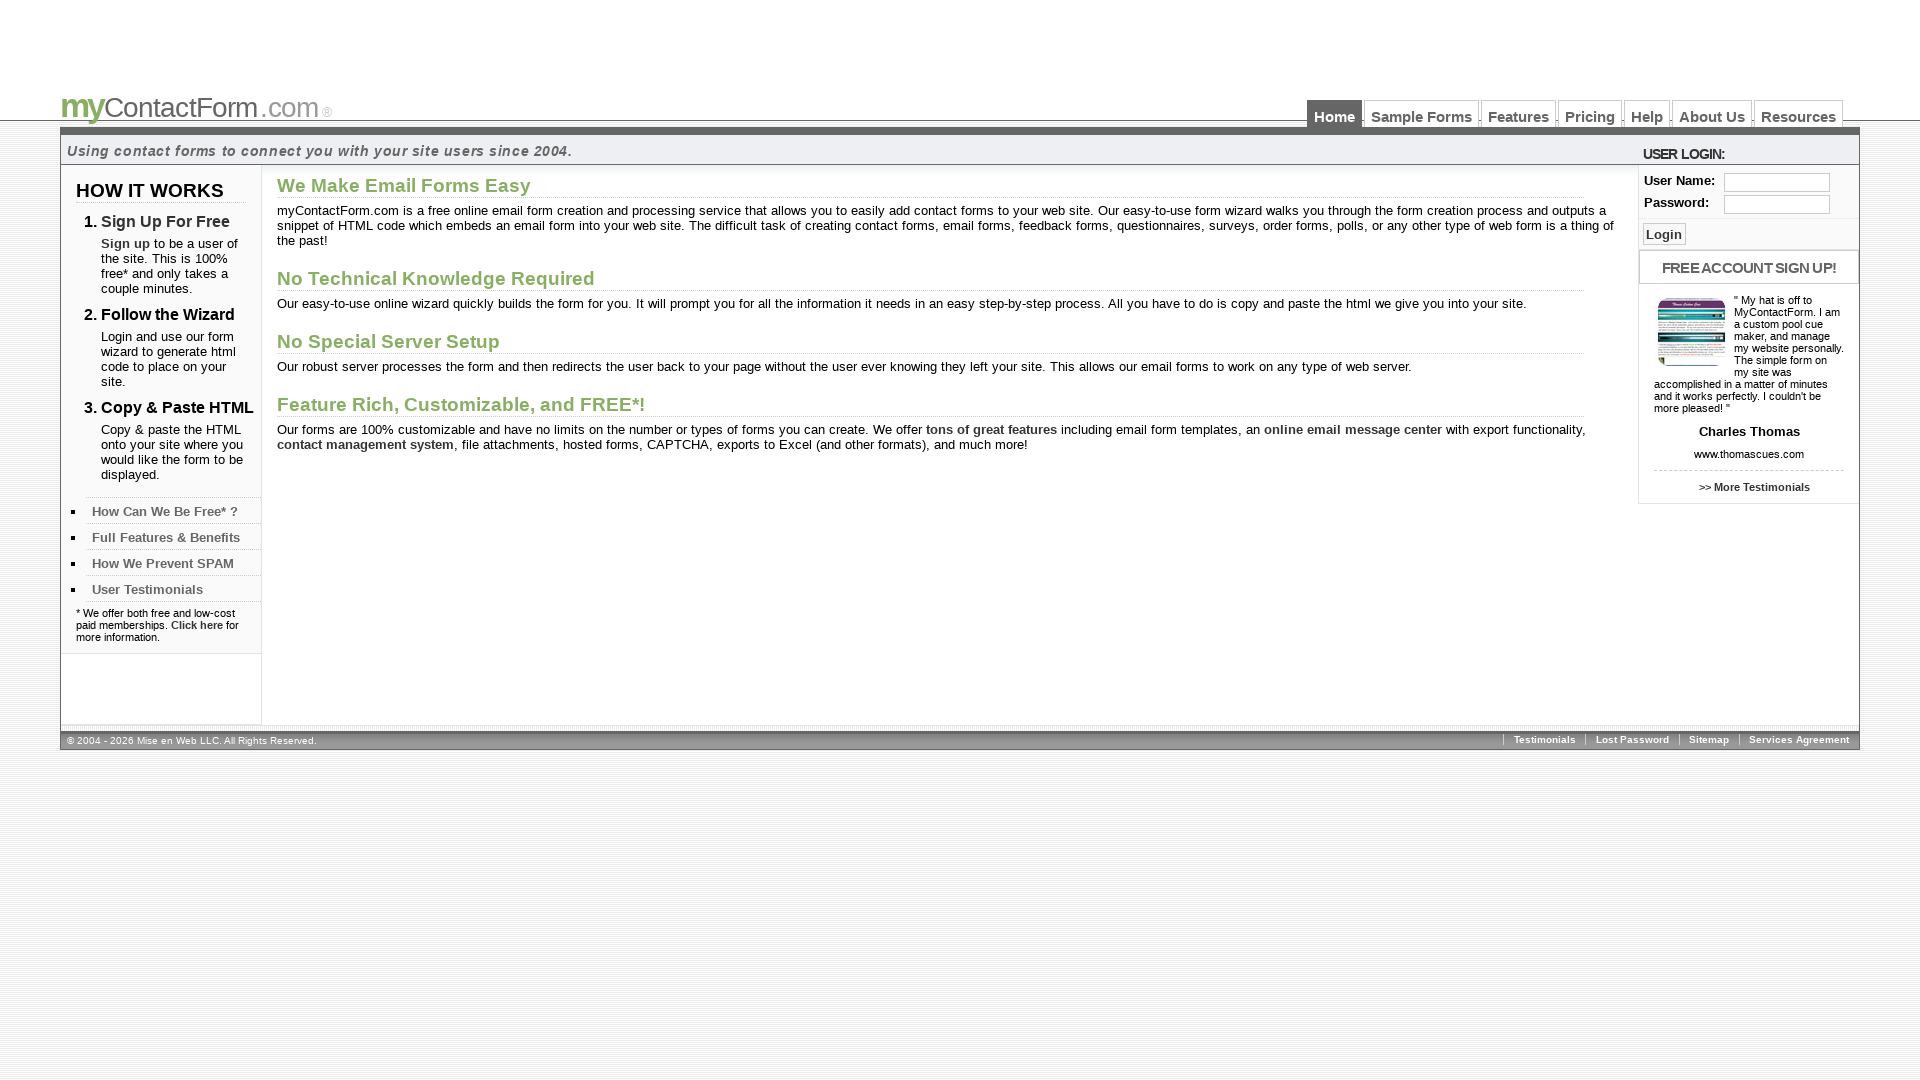

Refreshed page (first time)
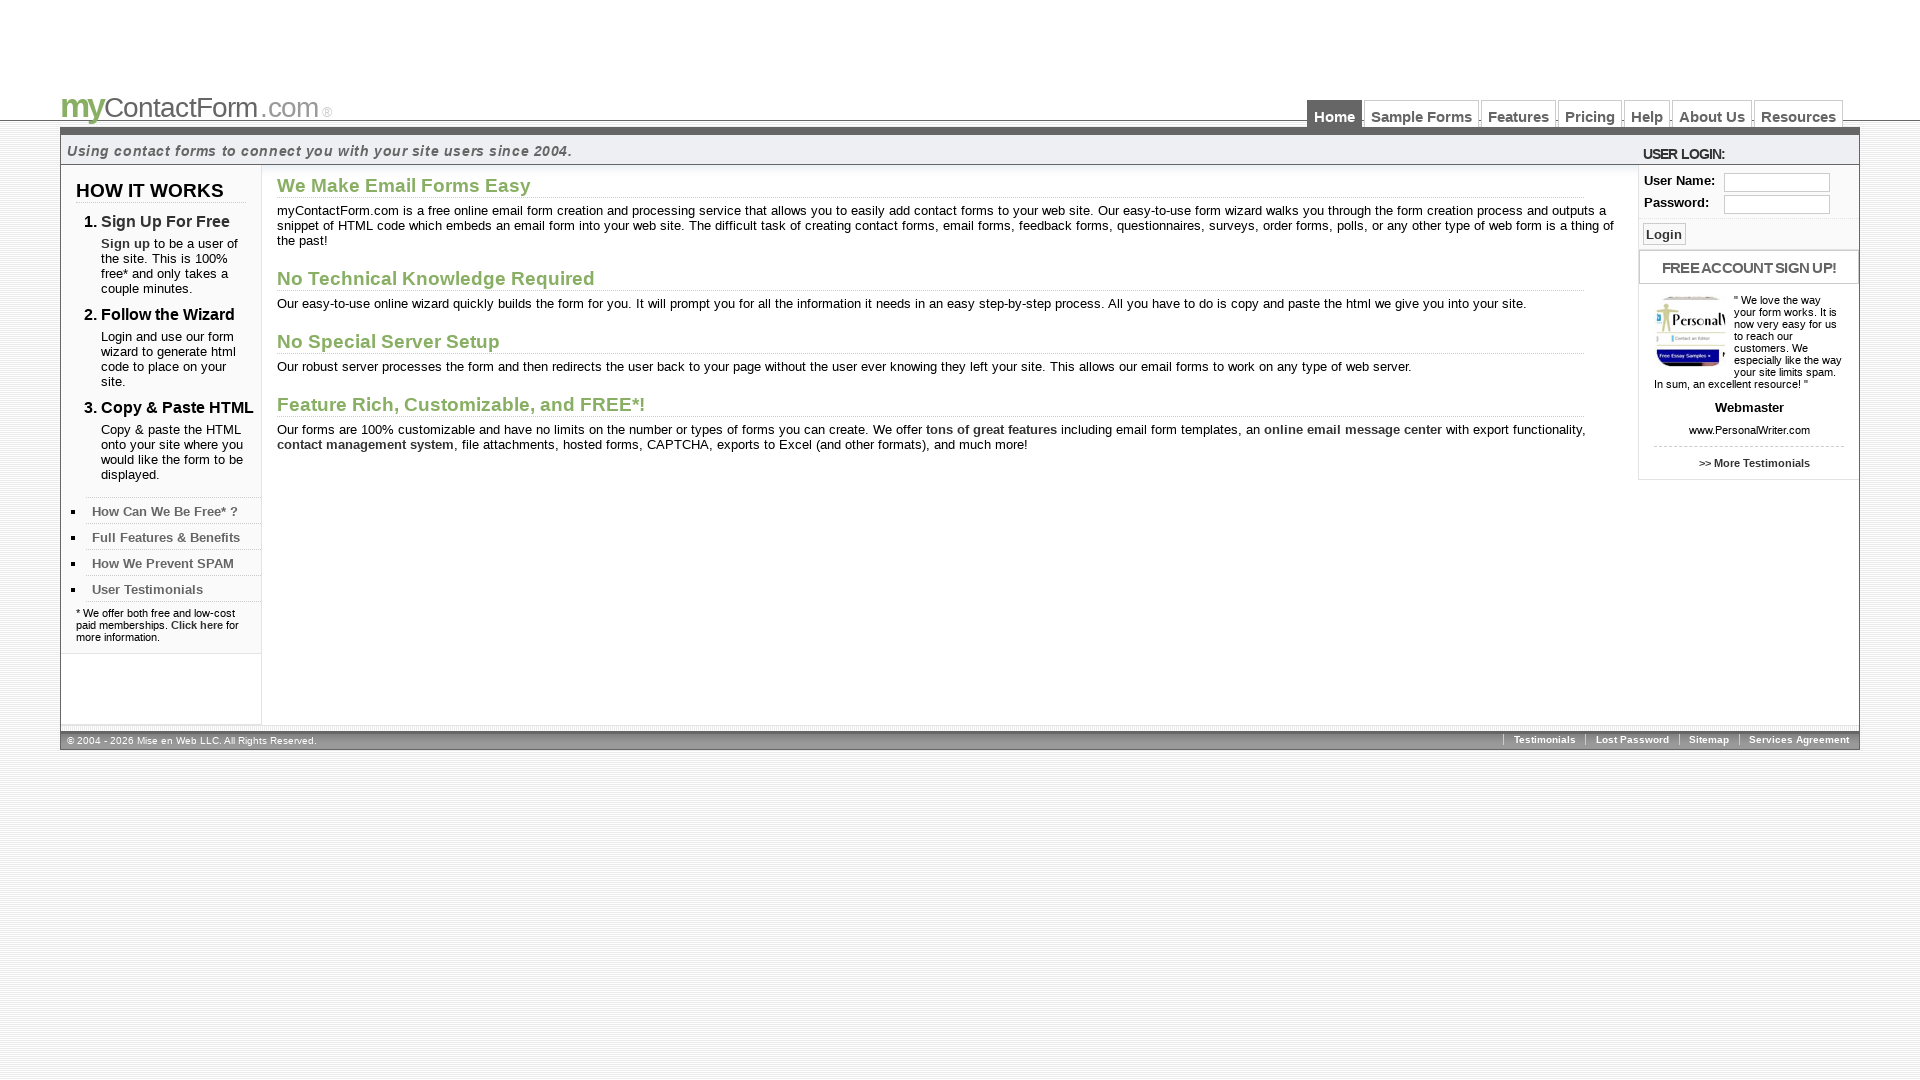

Refreshed page (second time)
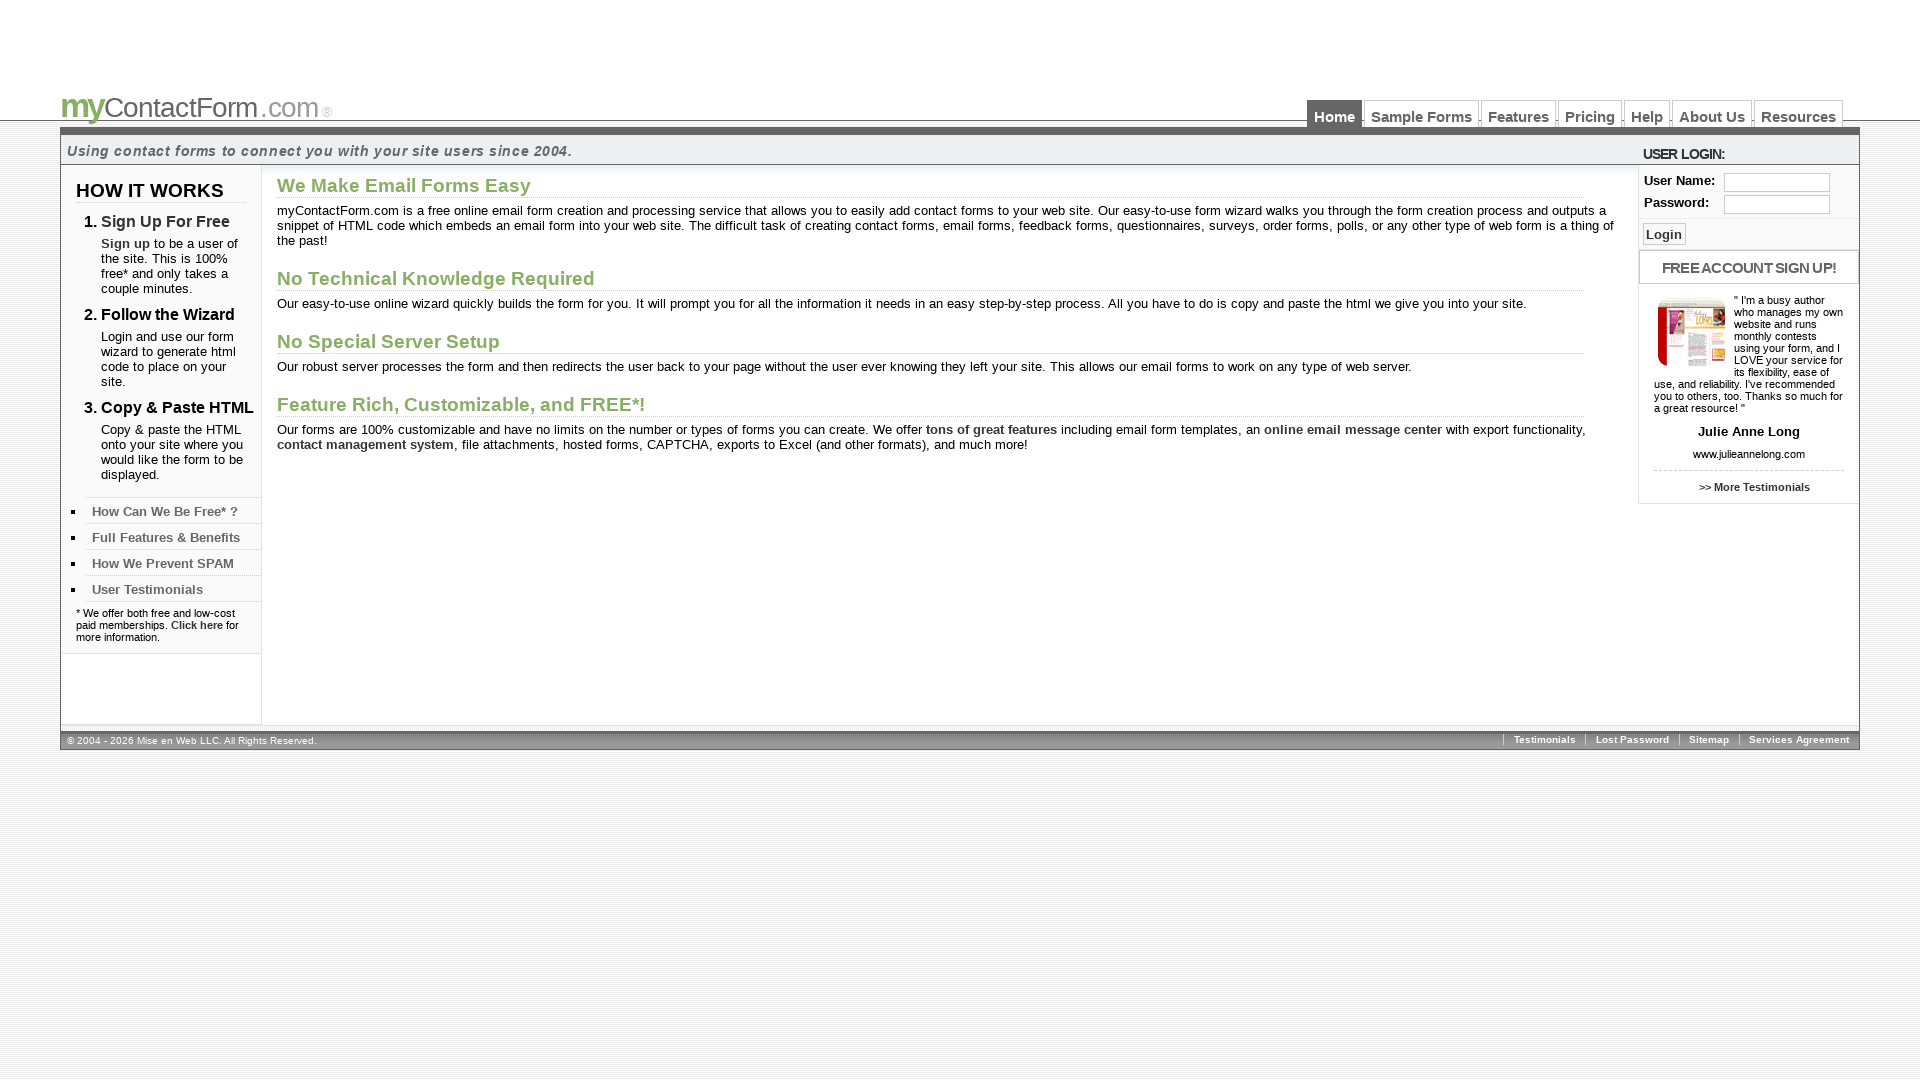

Clicked the Help link at (1647, 114) on text=Help
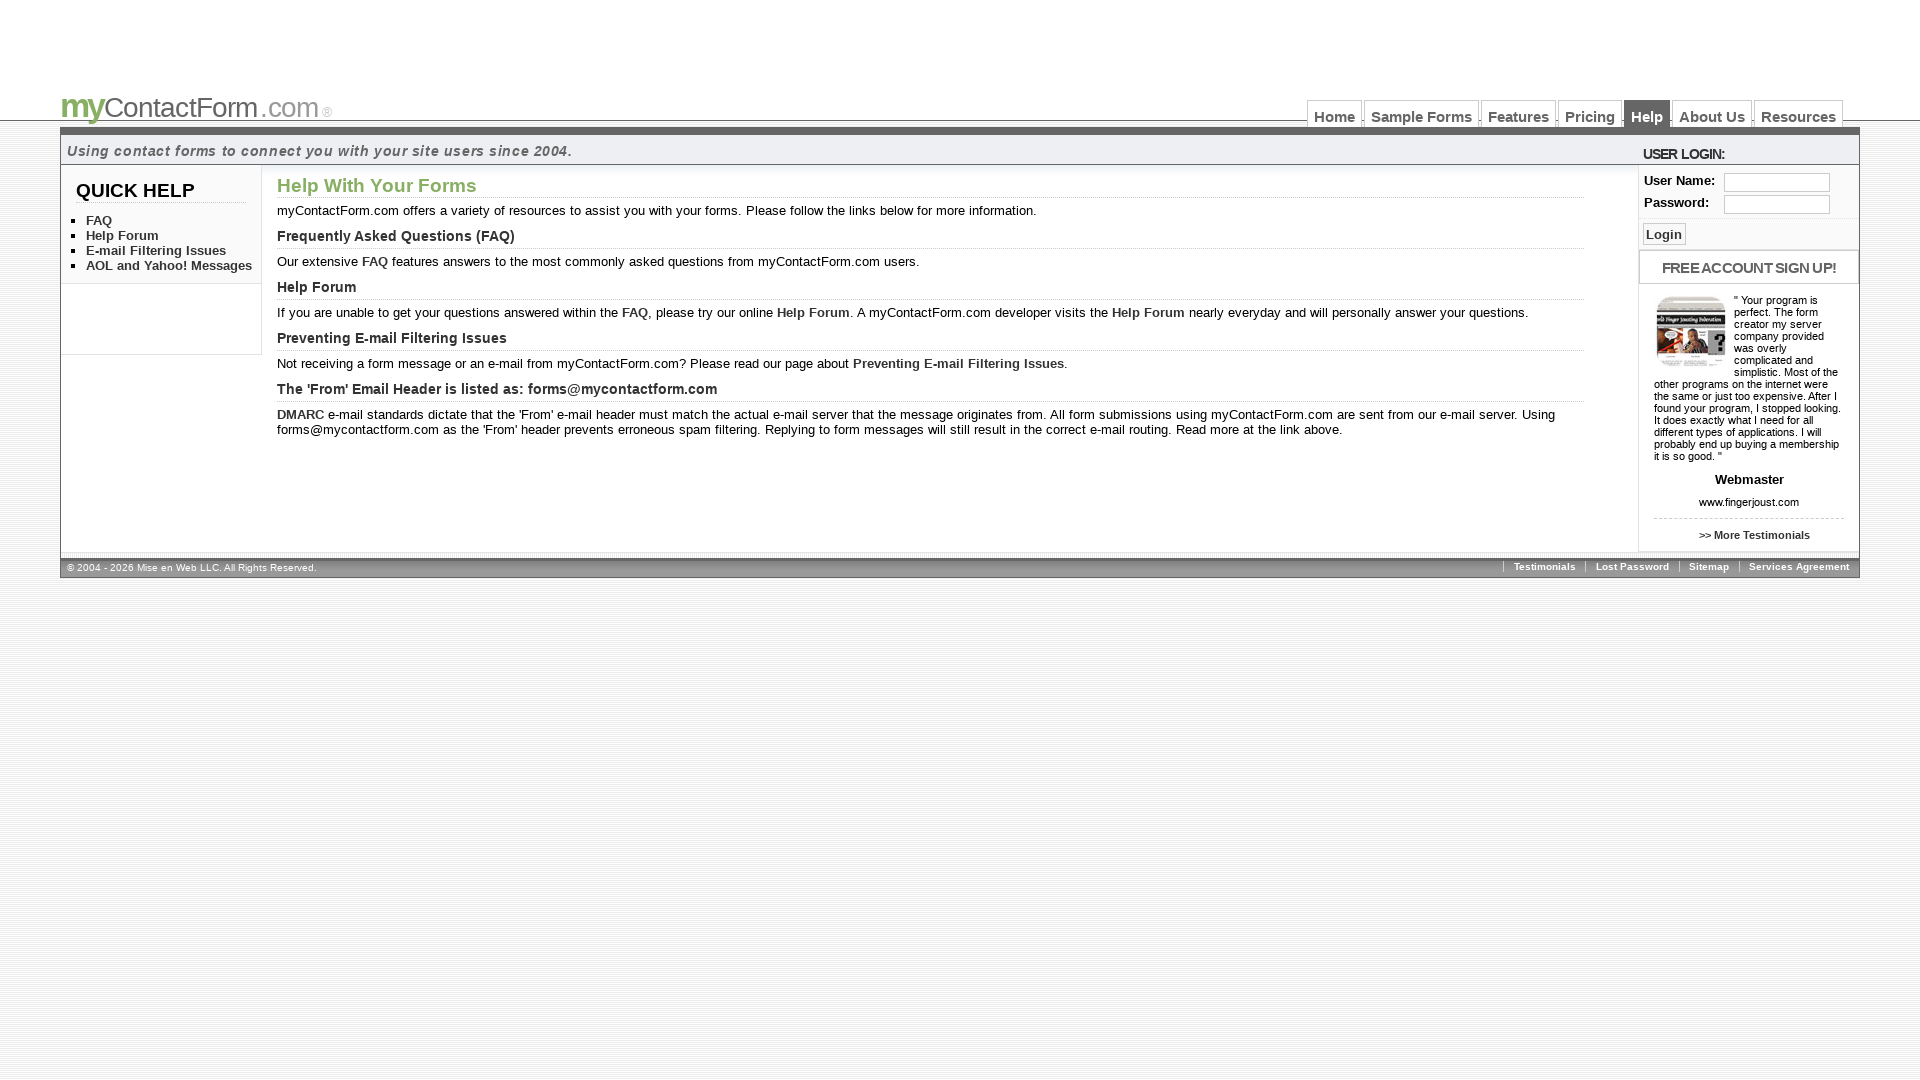

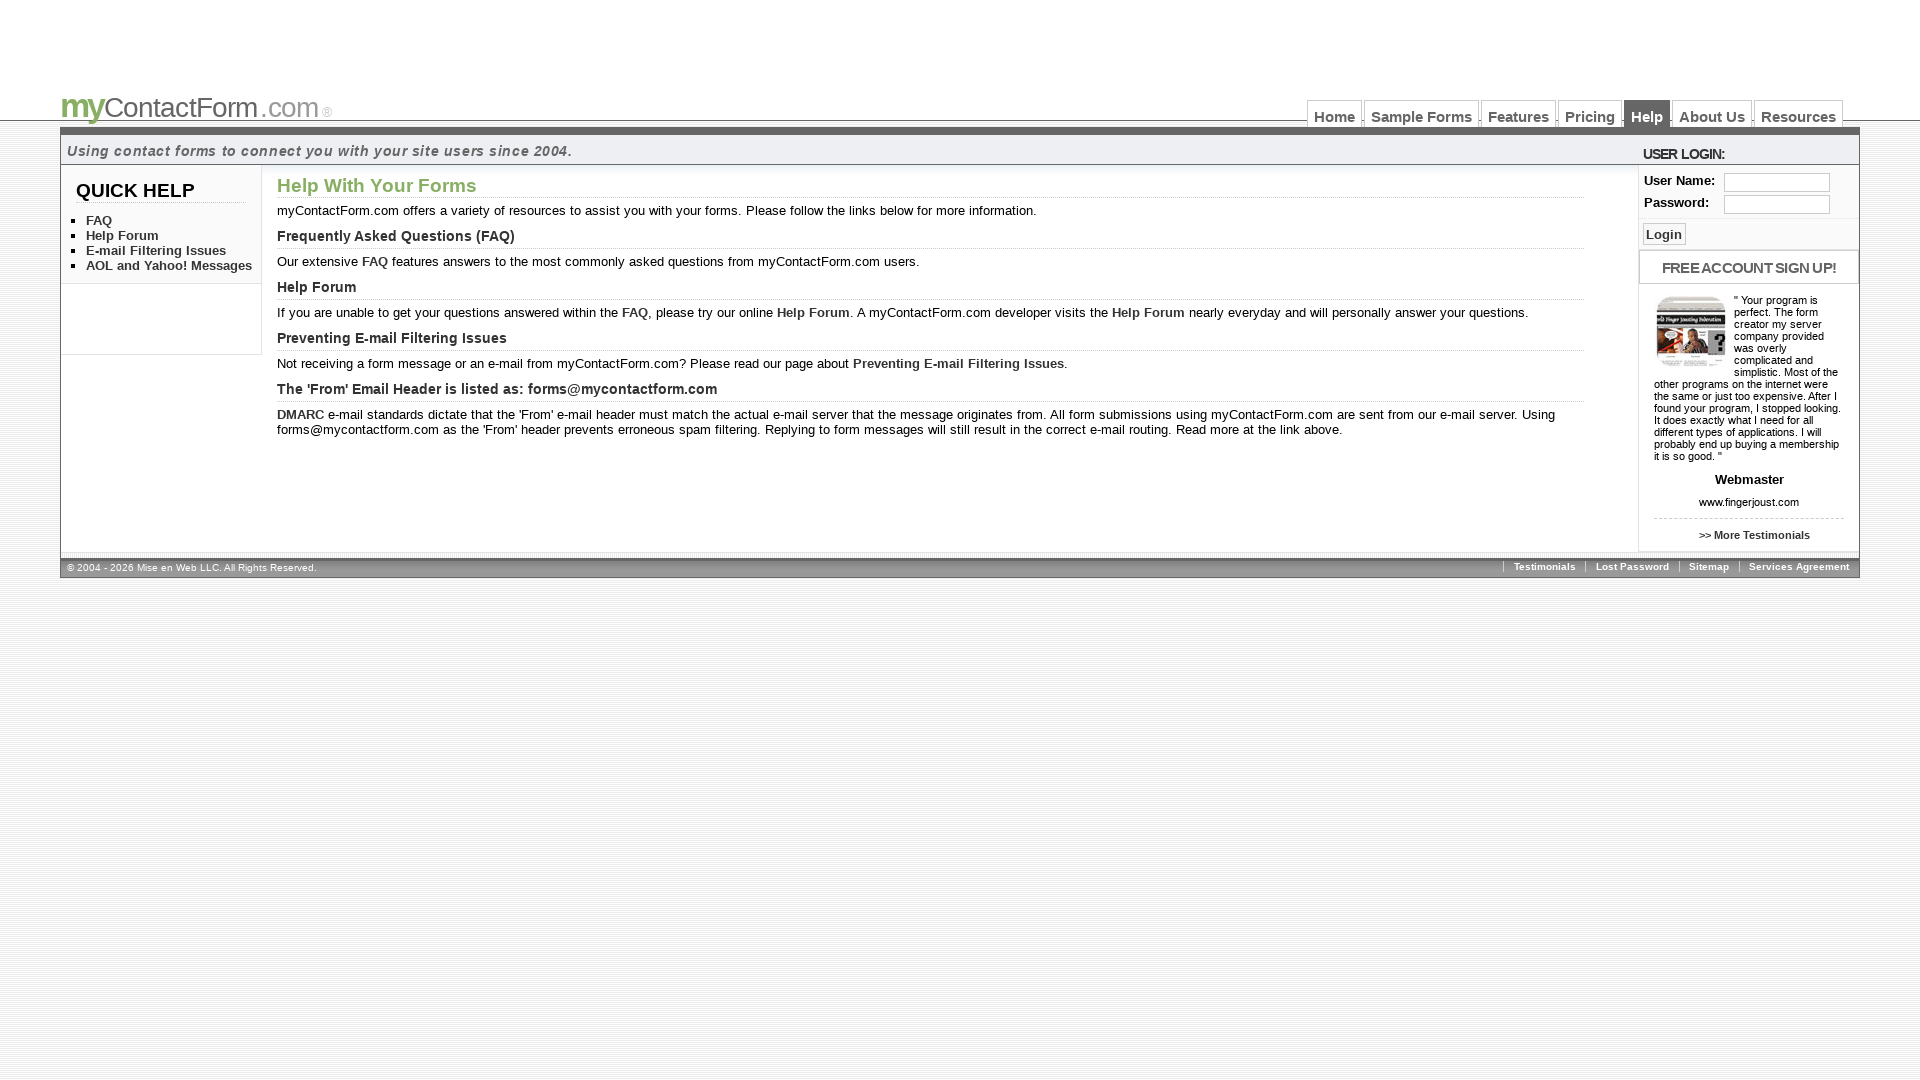